Tests page scrolling functionality using keyboard actions (Page Down, Page Up, End, and Up arrow keys) on the BigBasket website

Starting URL: https://www.bigbasket.com/

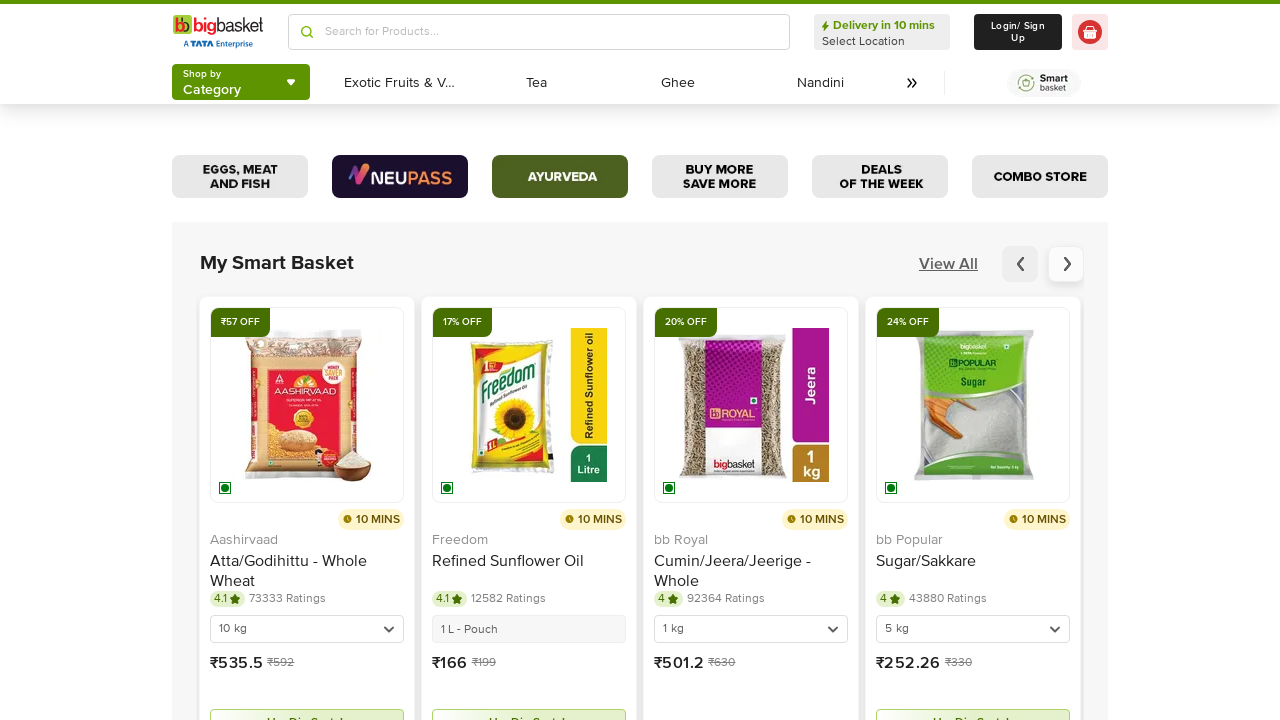

Pressed Page Down key to scroll page down
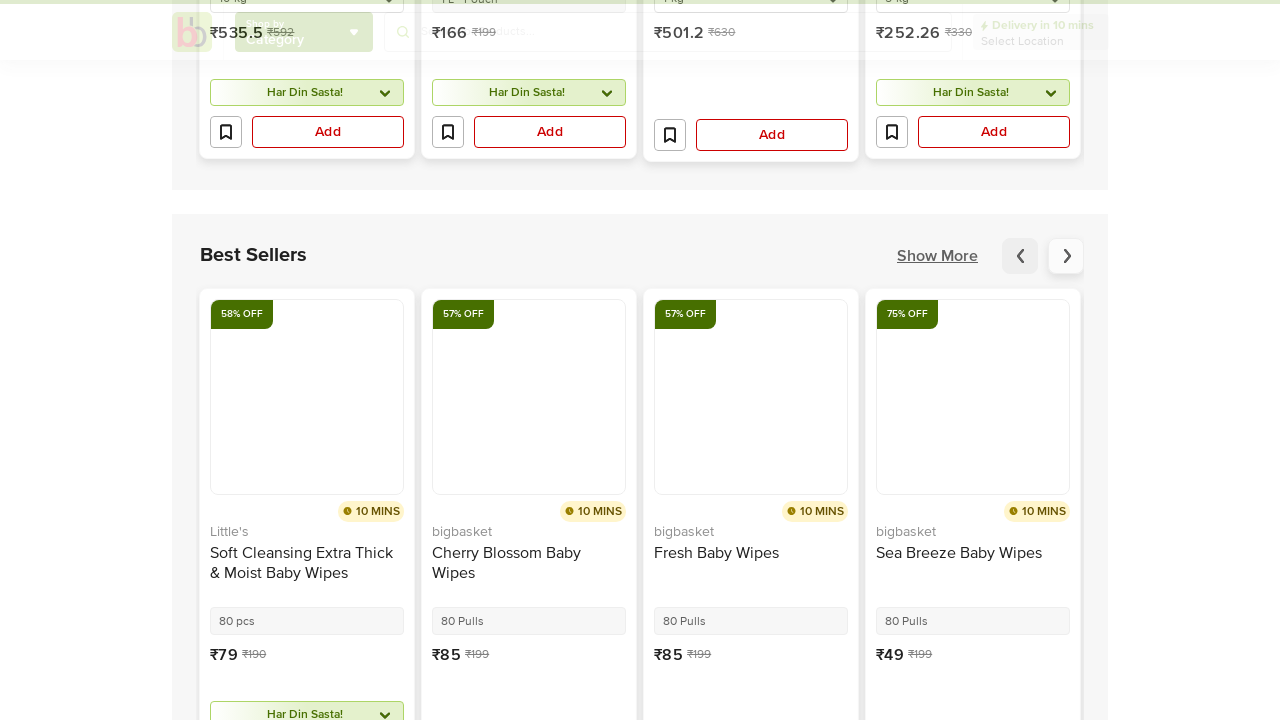

Pressed Page Down key again to scroll further down
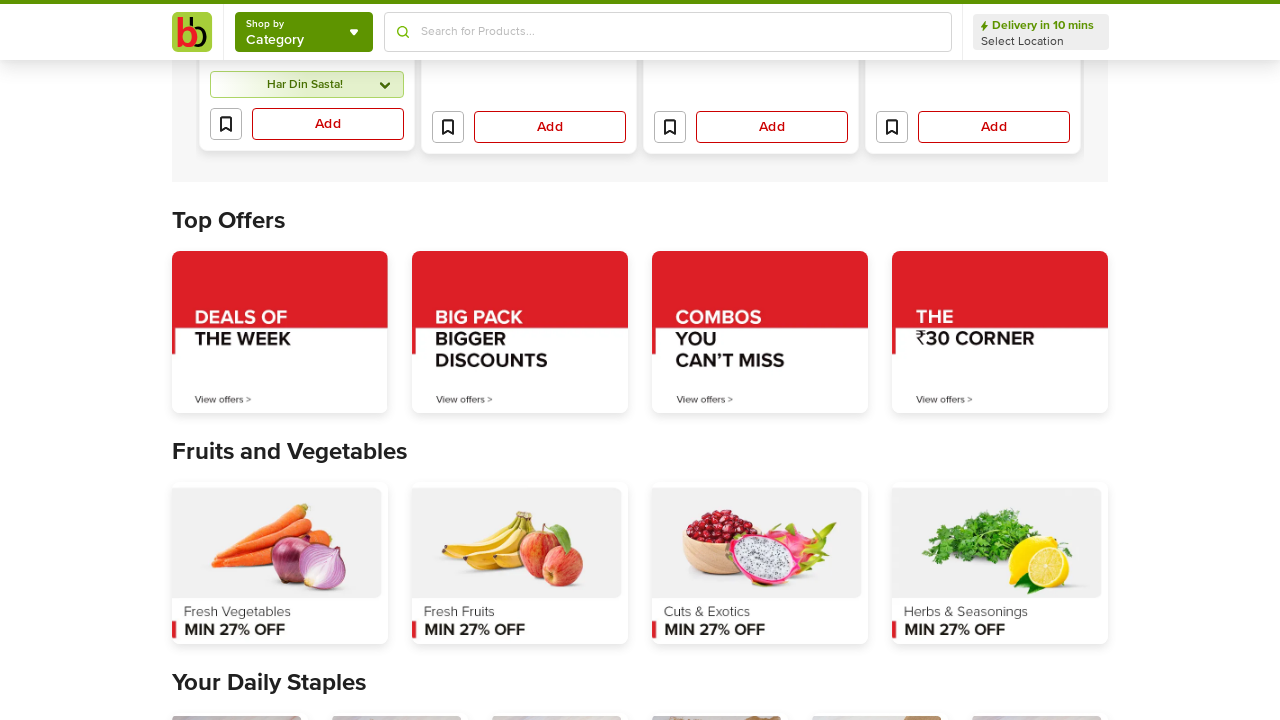

Waited 1 second for content to load after scrolling
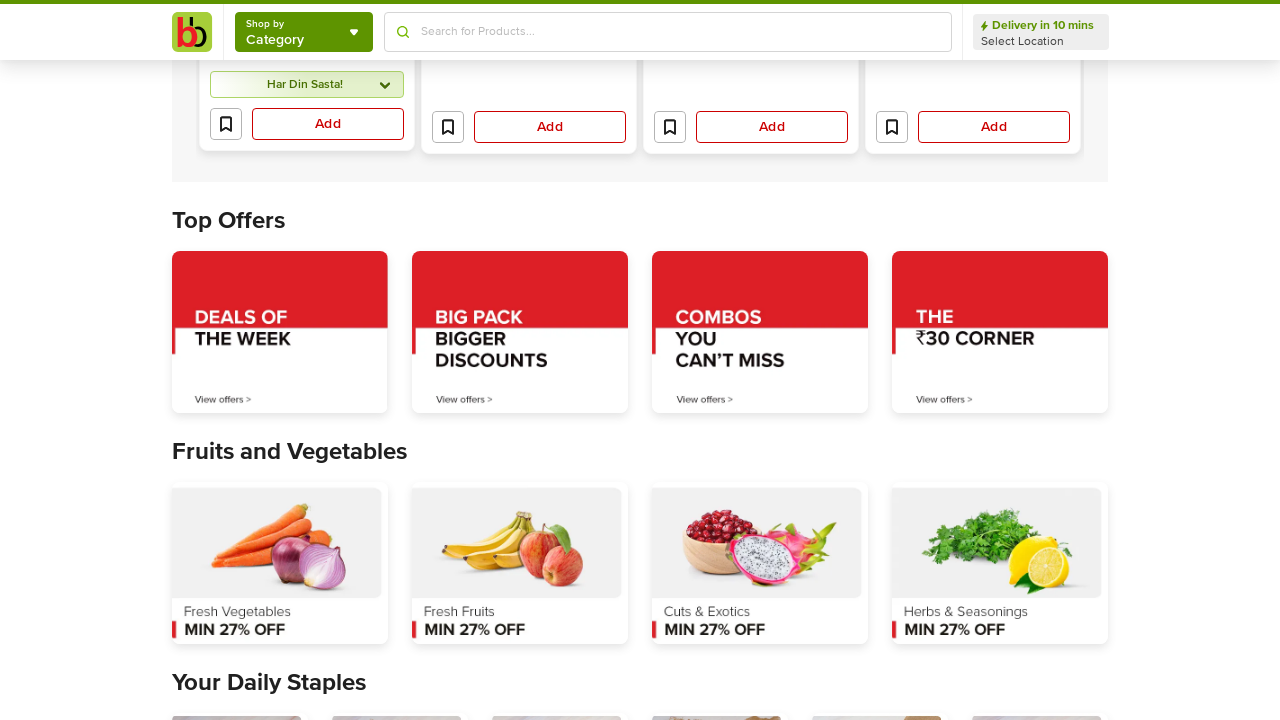

Pressed Page Up key to scroll page up
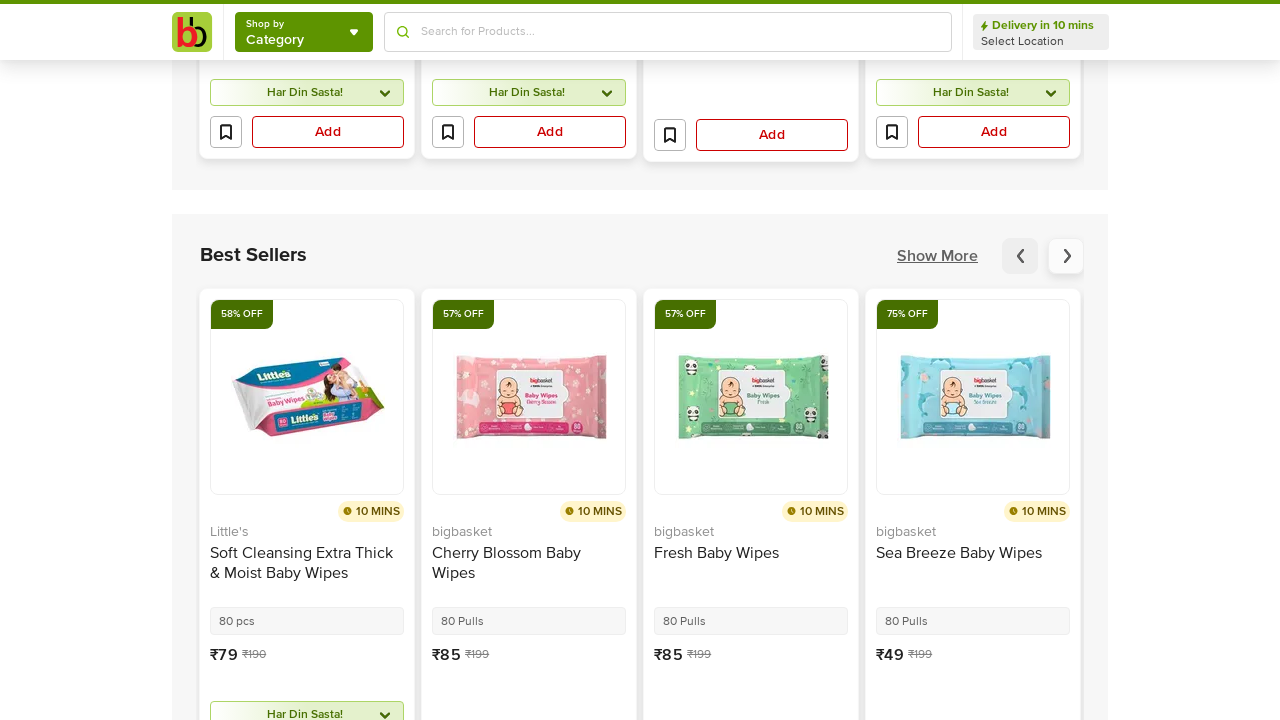

Pressed Page Up key again to scroll further up
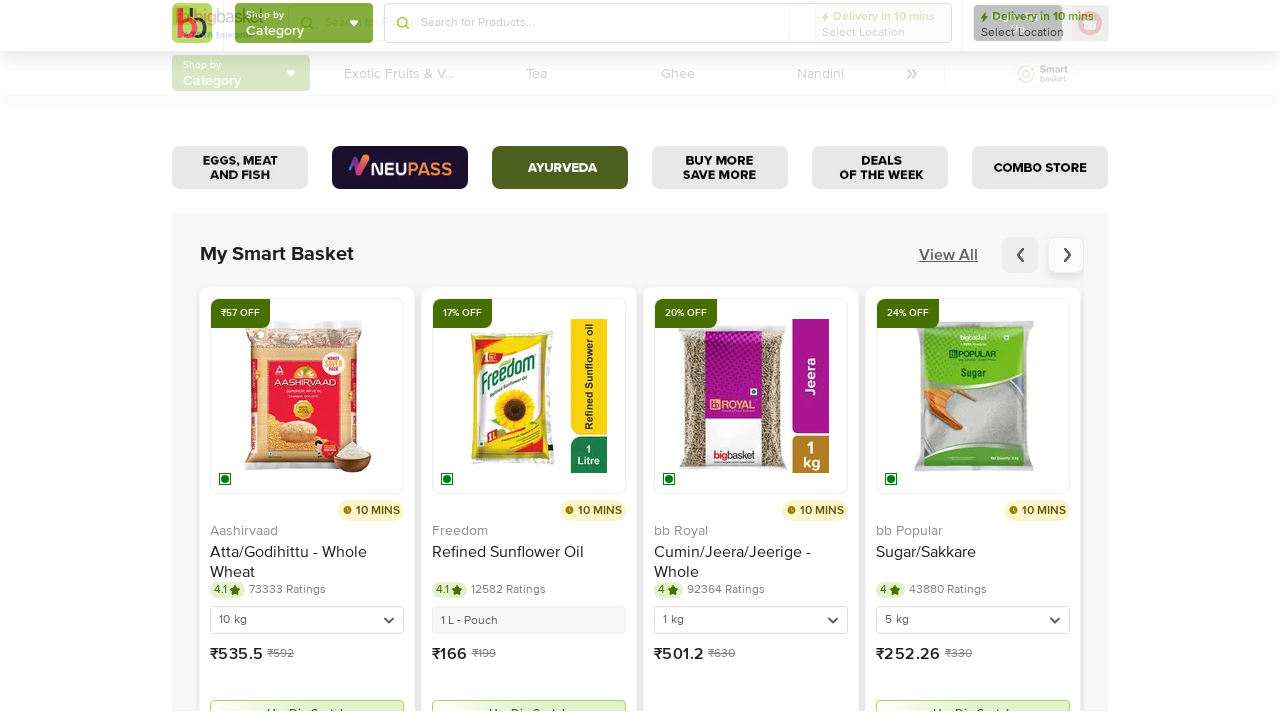

Pressed End key to scroll to bottom of page
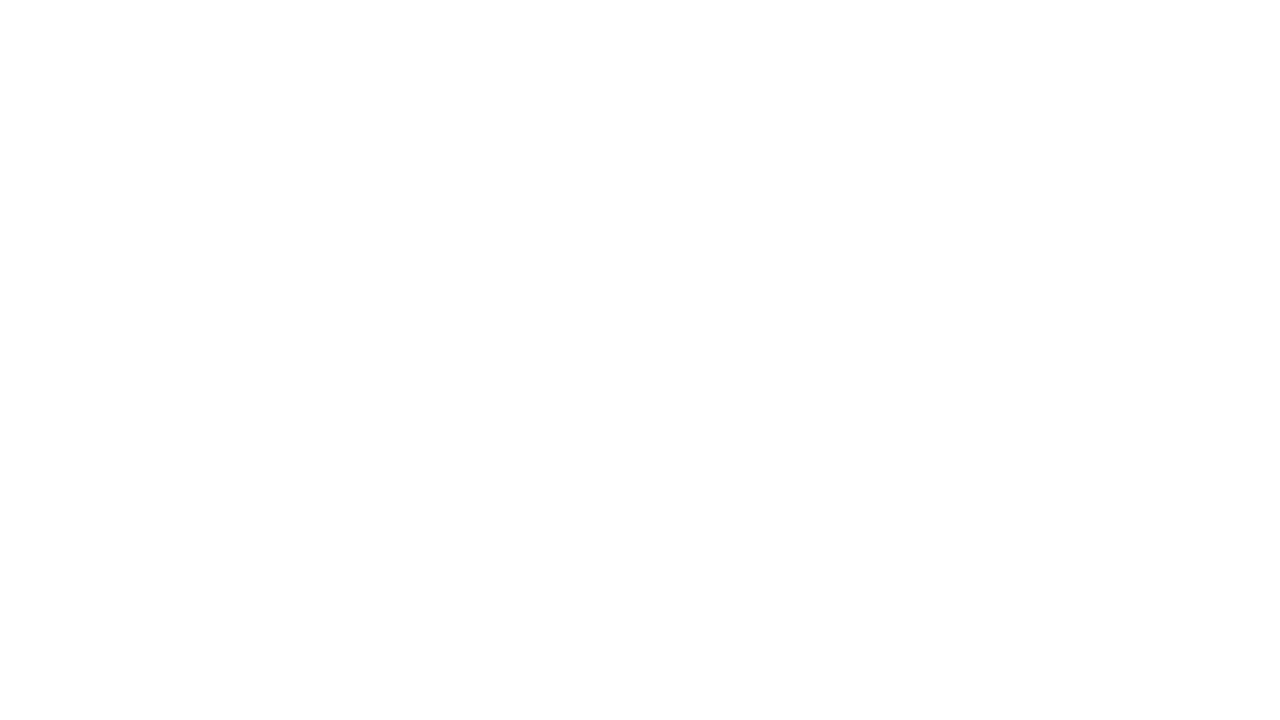

Pressed Up arrow key to scroll up slightly
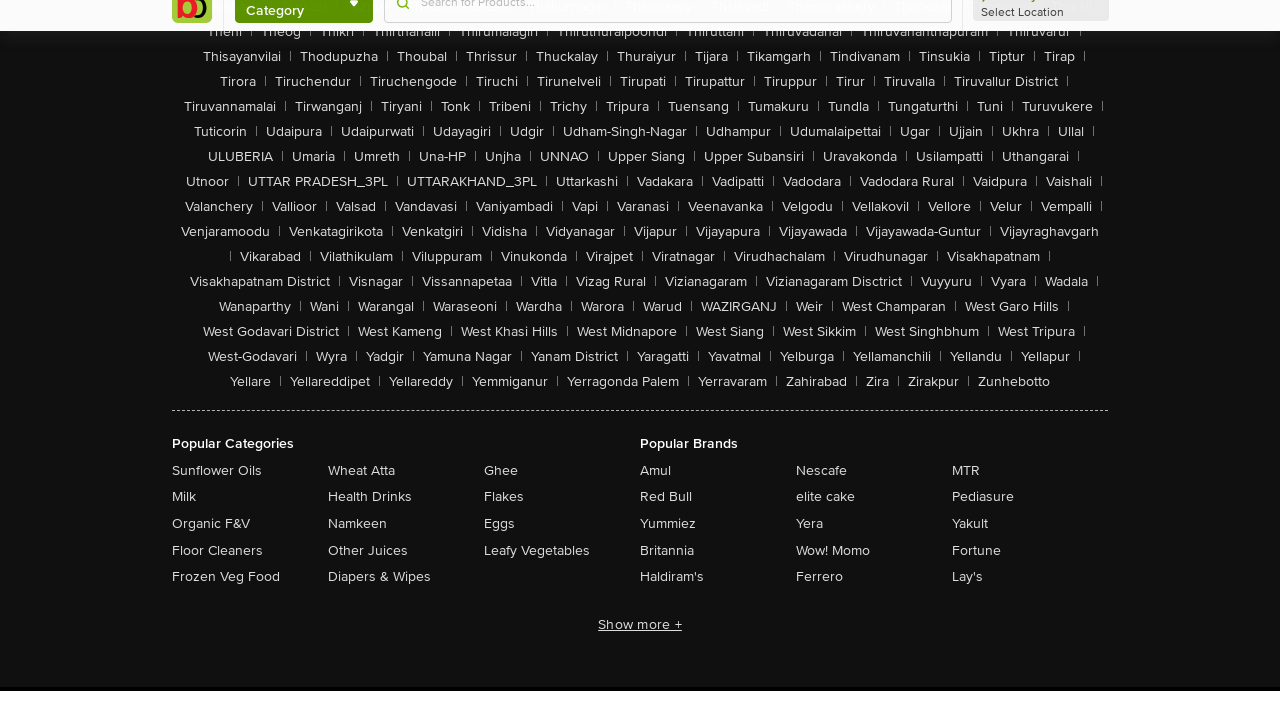

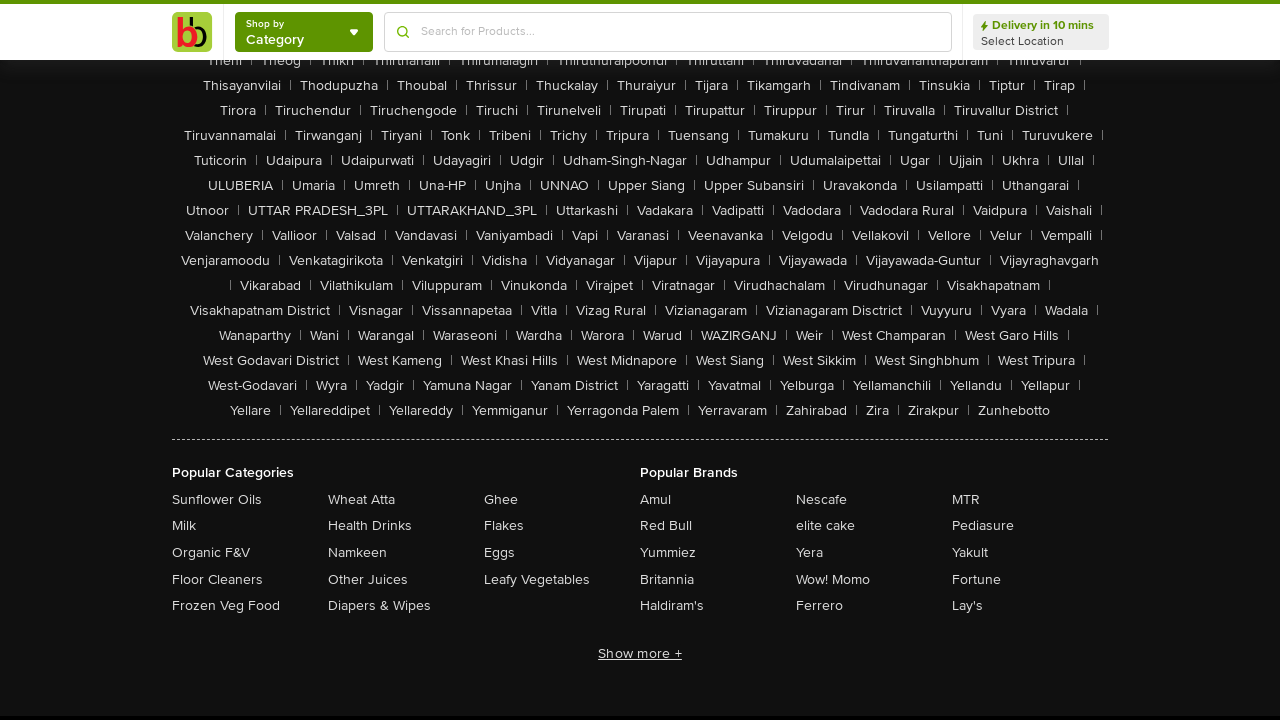